Tests that images are properly loaded on the fly drive deals page by checking for placeholder/missing image indicators

Starting URL: https://www.eshet.com/flydrivedeals/

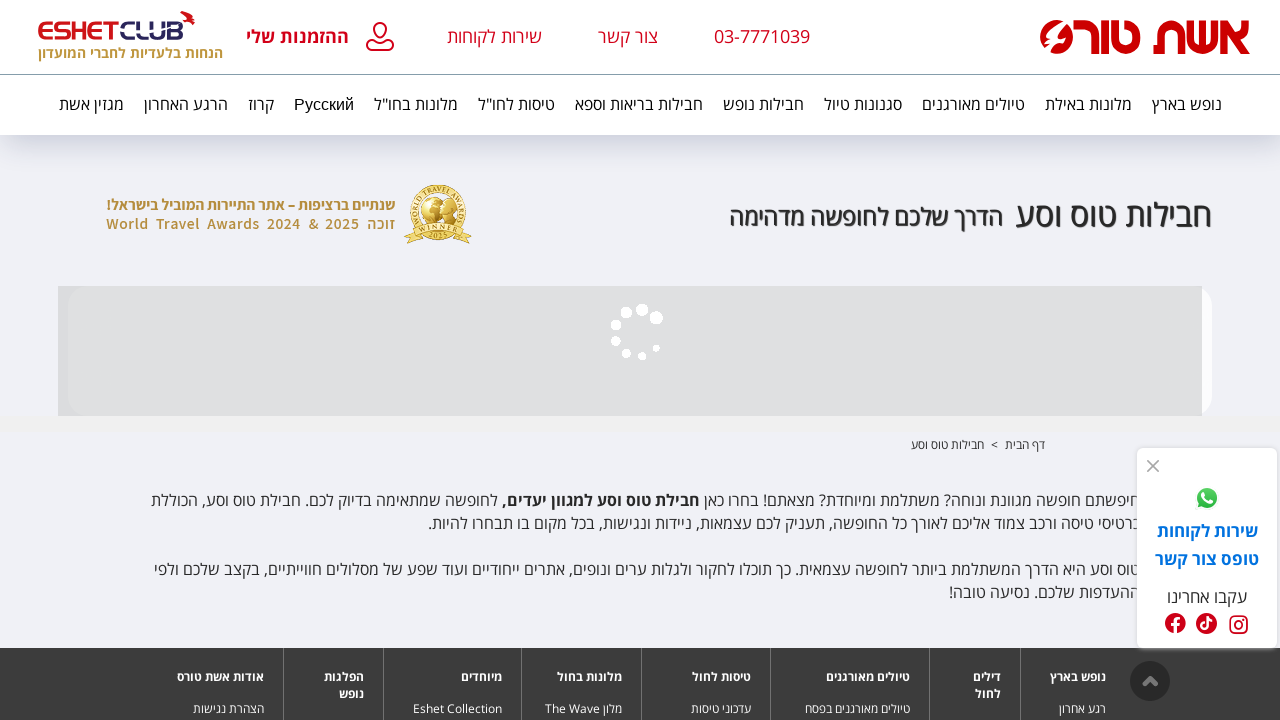

Waited for page to reach networkidle state
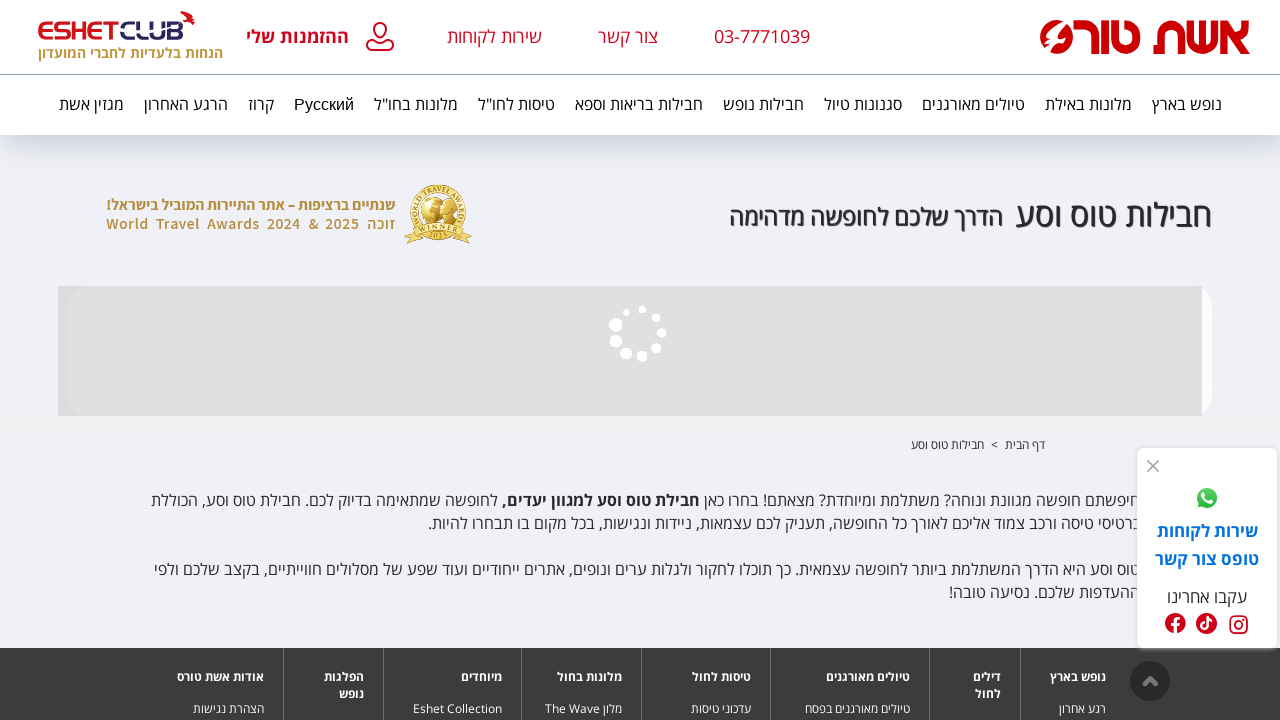

Located all placeholder/missing image elements
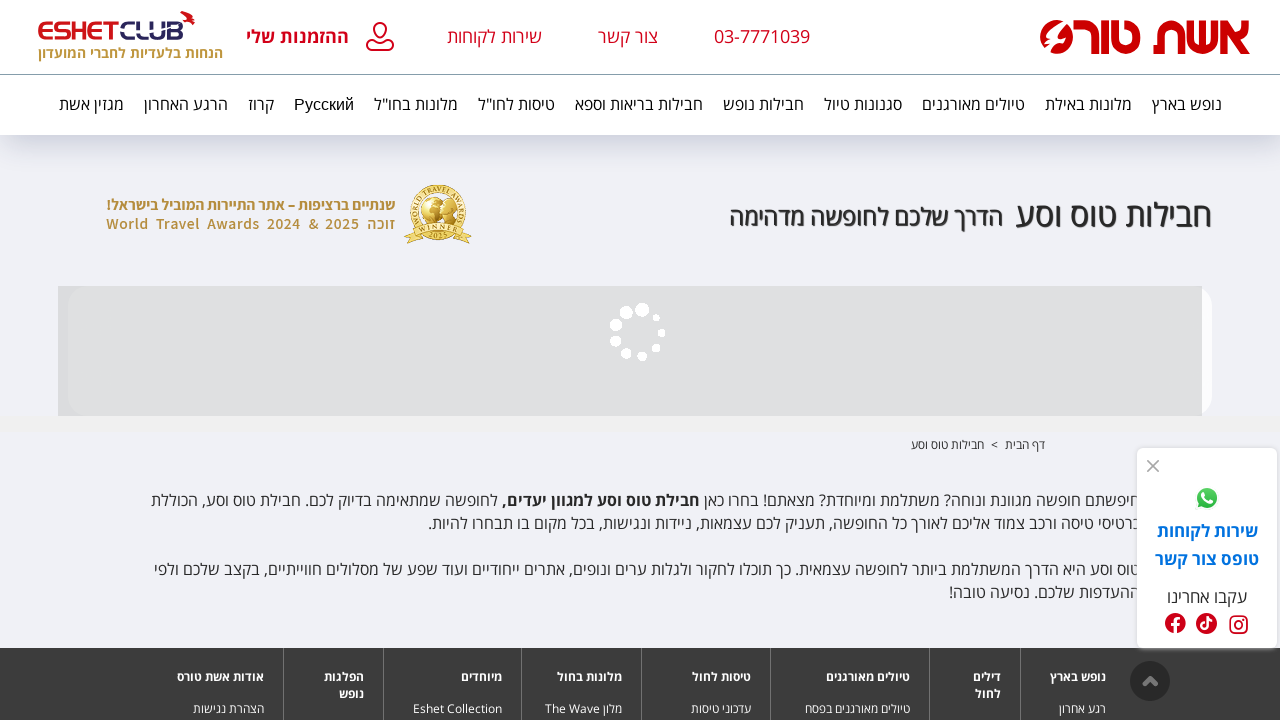

Counted 0 placeholder images on the page
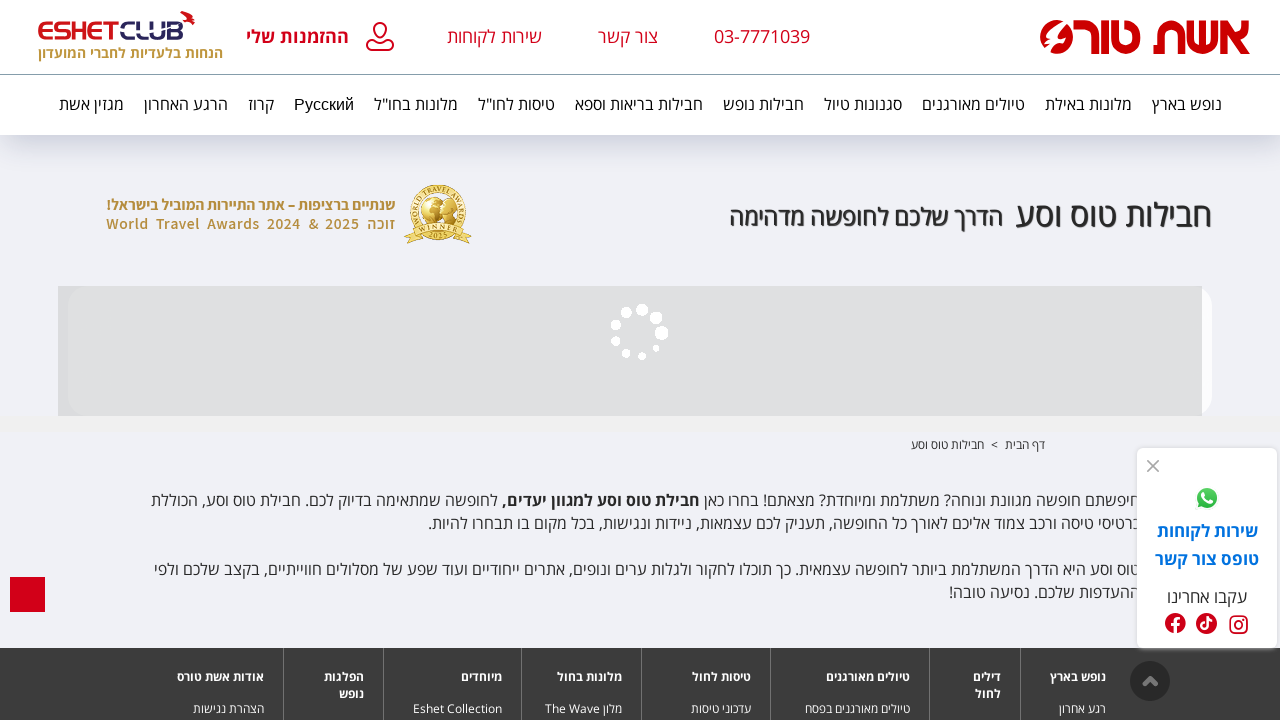

Image validation complete: All images properly loaded
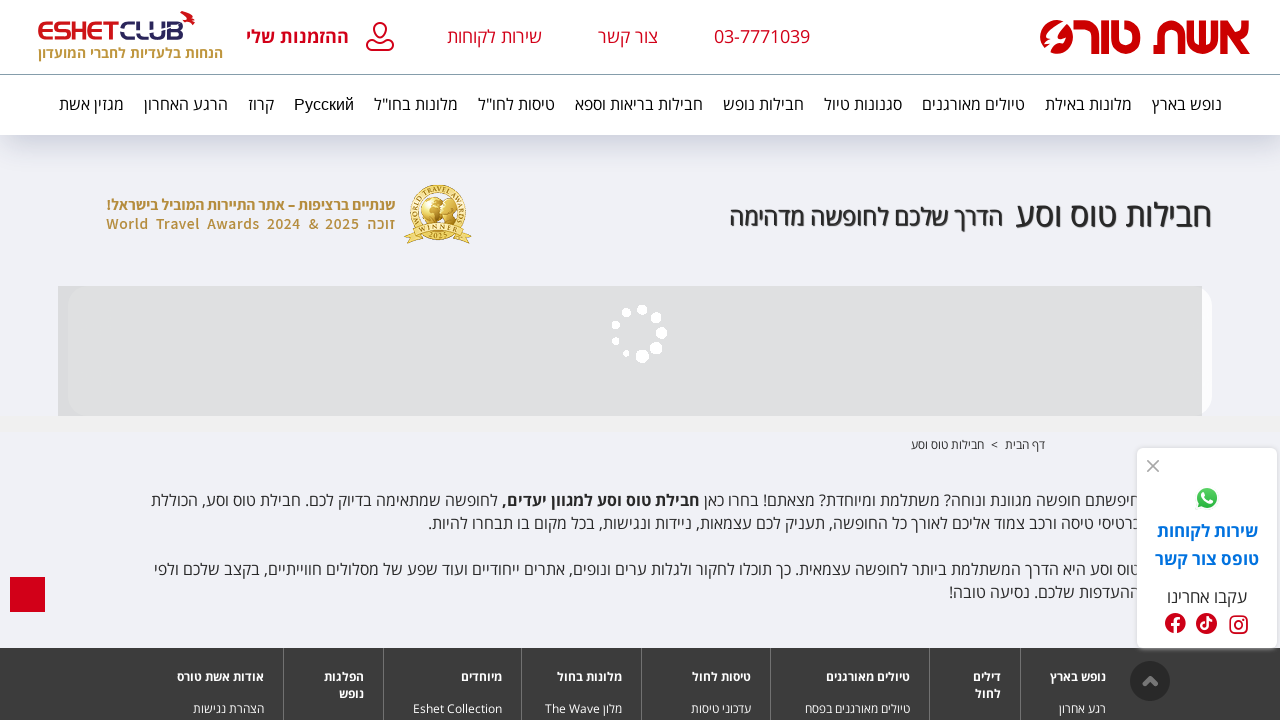

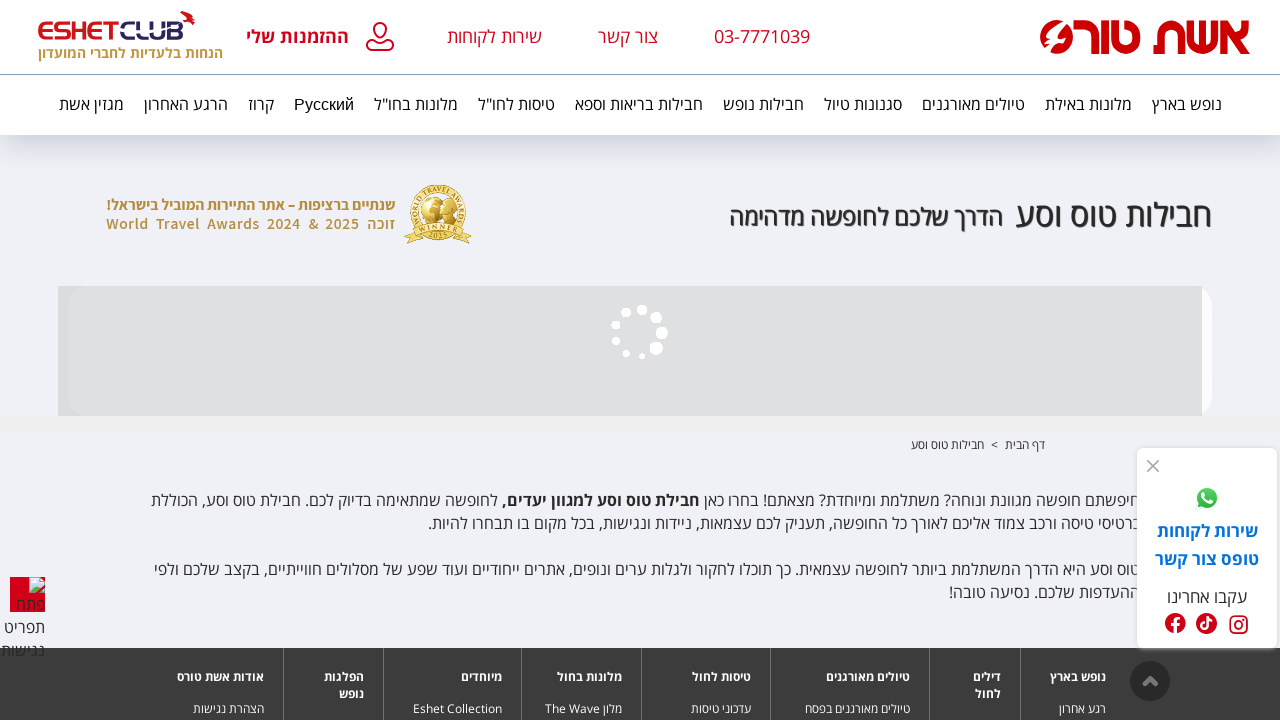